Tests password reset functionality with incorrect username, verifying that appropriate error message is displayed

Starting URL: https://login1.nextbasecrm.com/?forgot_password=yes

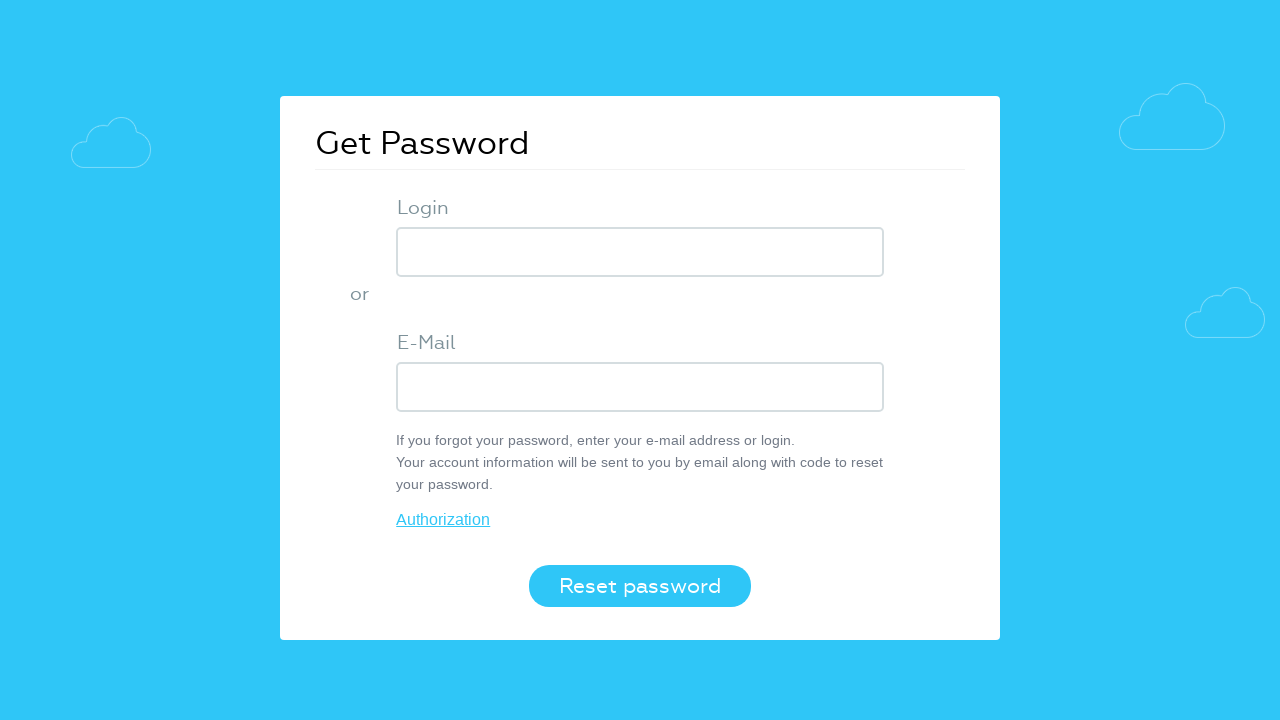

Filled username field with 'incorrect' on input[name='USER_LOGIN']
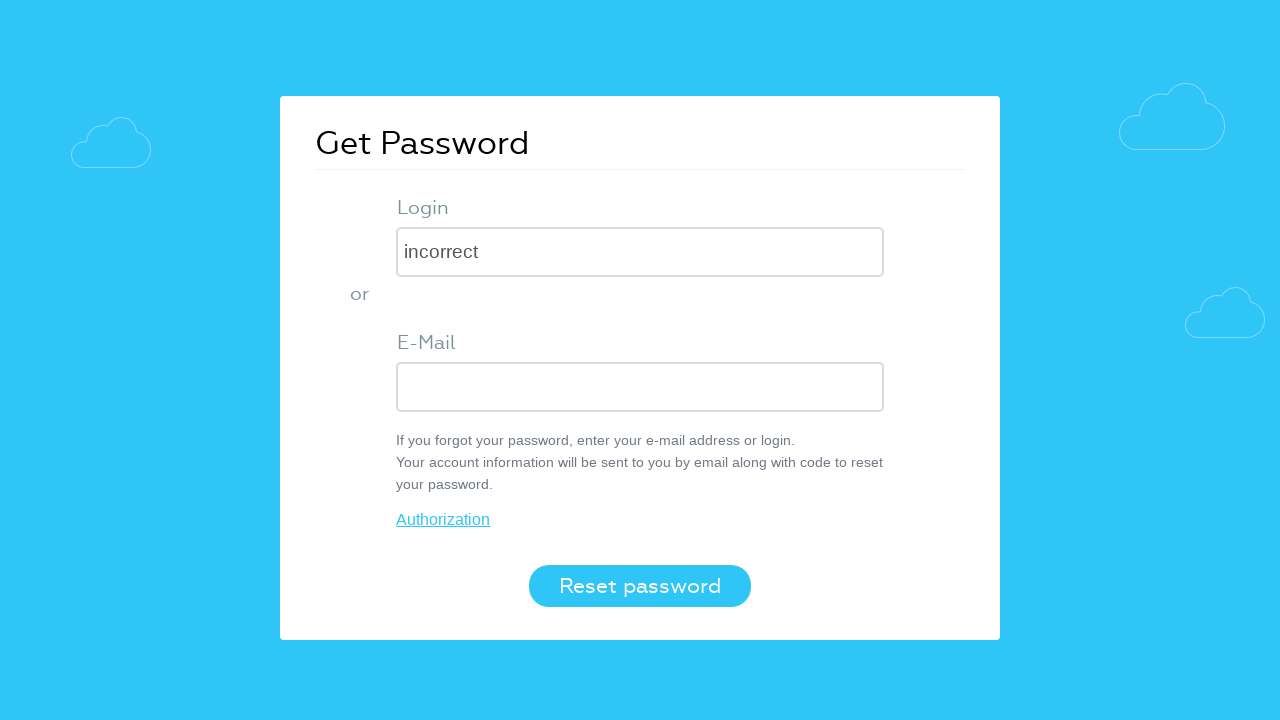

Pressed Enter to submit username on input[name='USER_LOGIN']
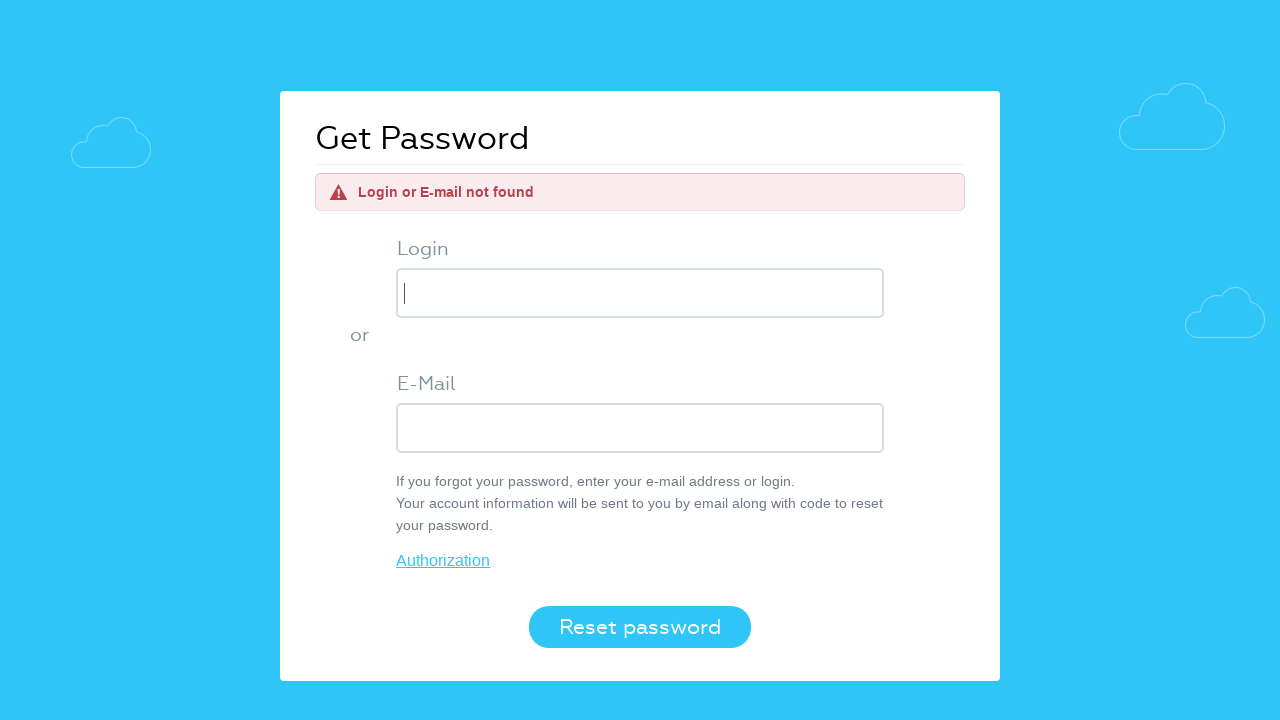

Waited 3 seconds for form submission to process
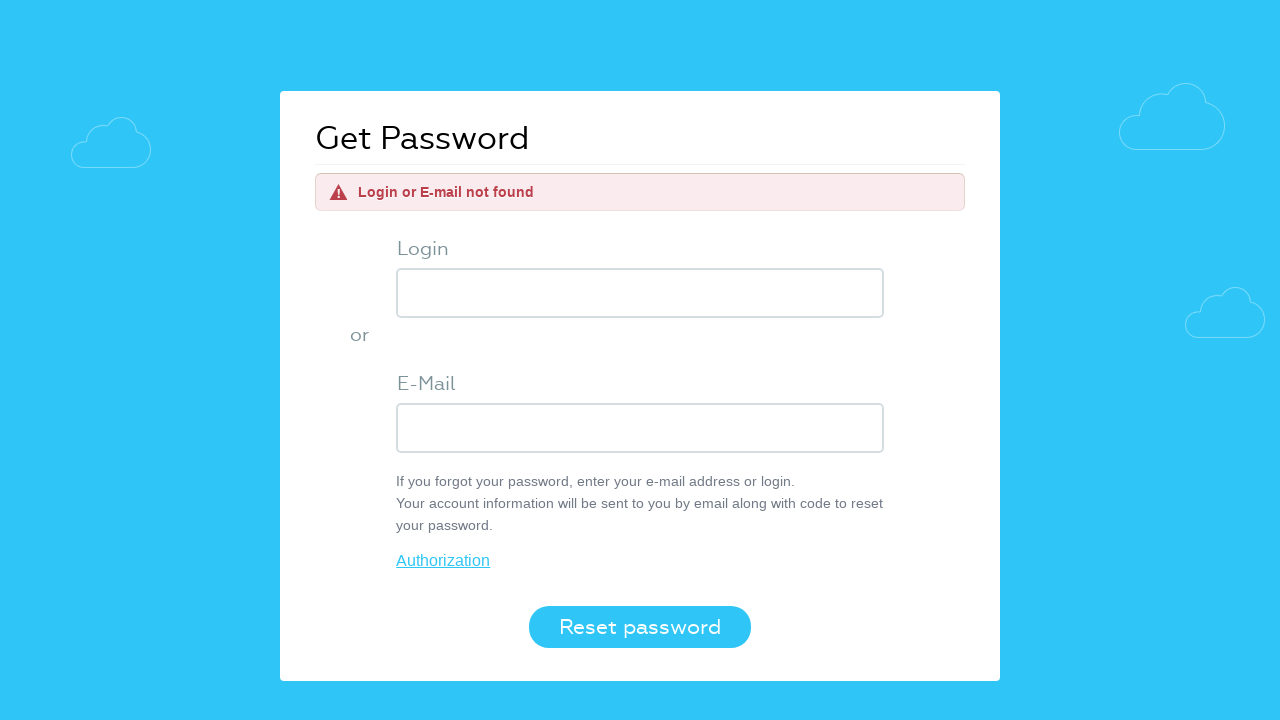

Clicked the Reset password button at (640, 627) on button[value='Reset password']
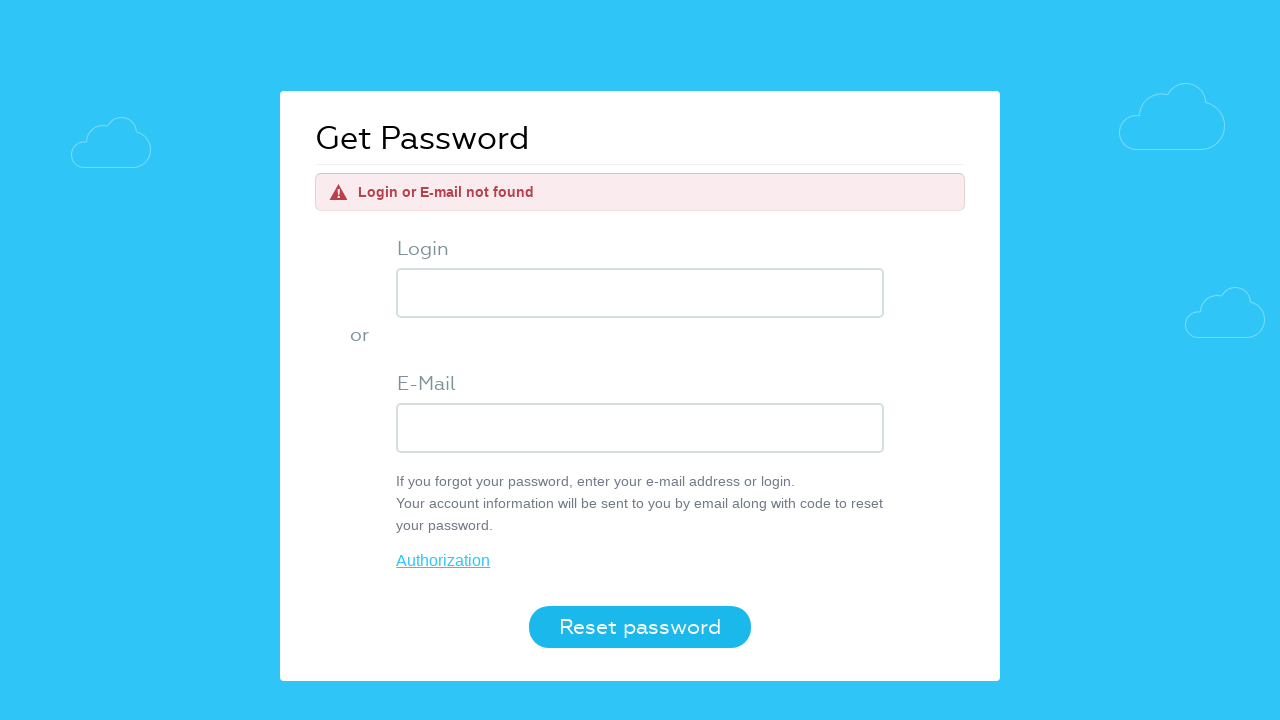

Error message appeared confirming incorrect username was rejected
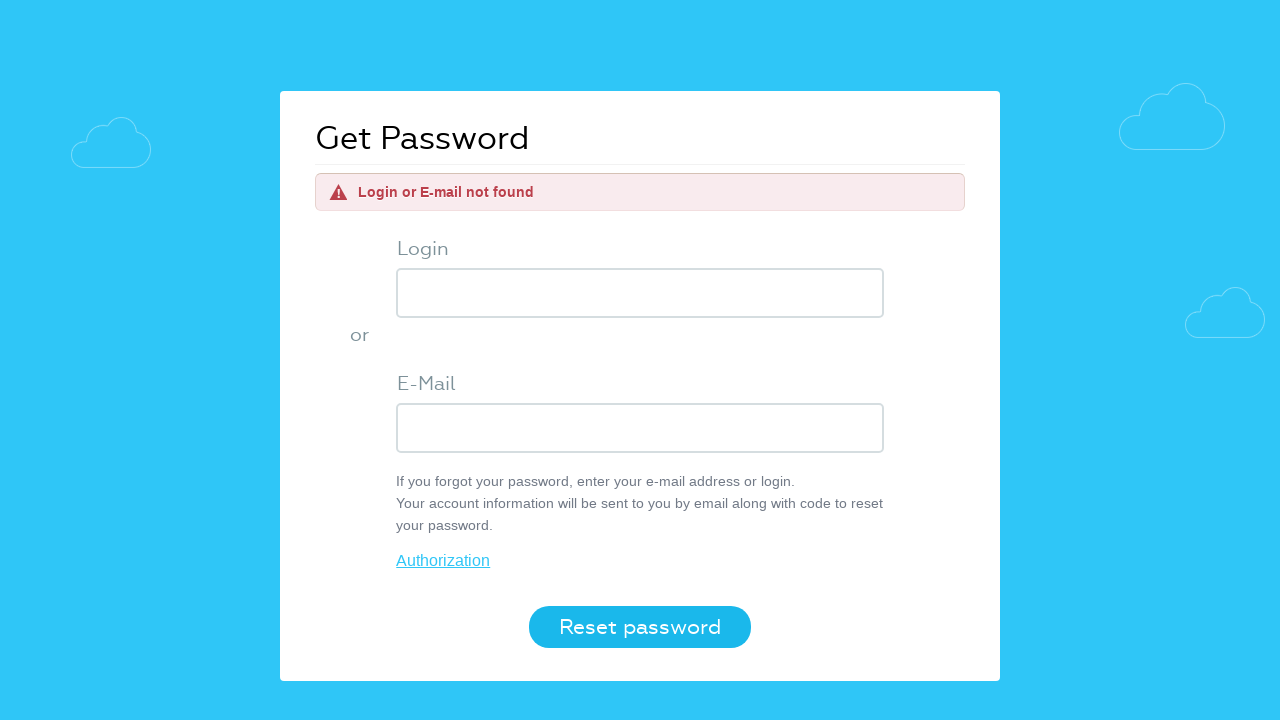

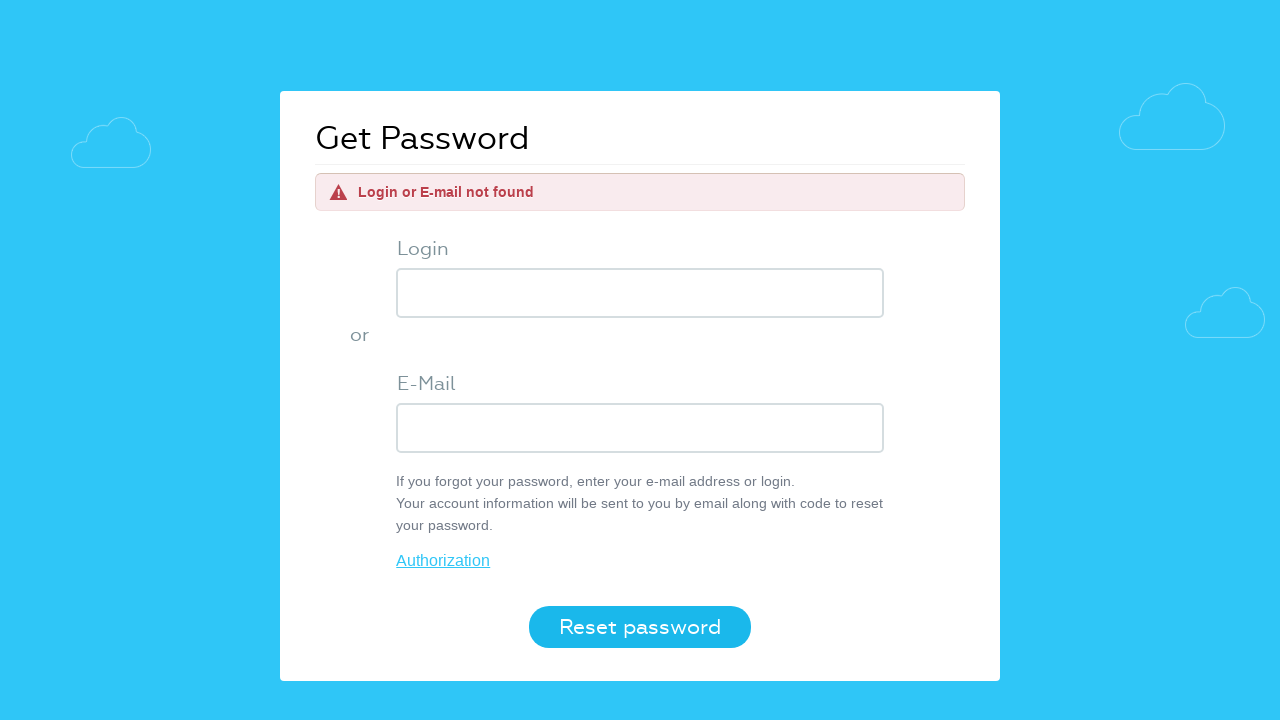